Tests clicking the Reset link and verifies navigation to the reset page URL

Starting URL: https://cs1632.appspot.com/

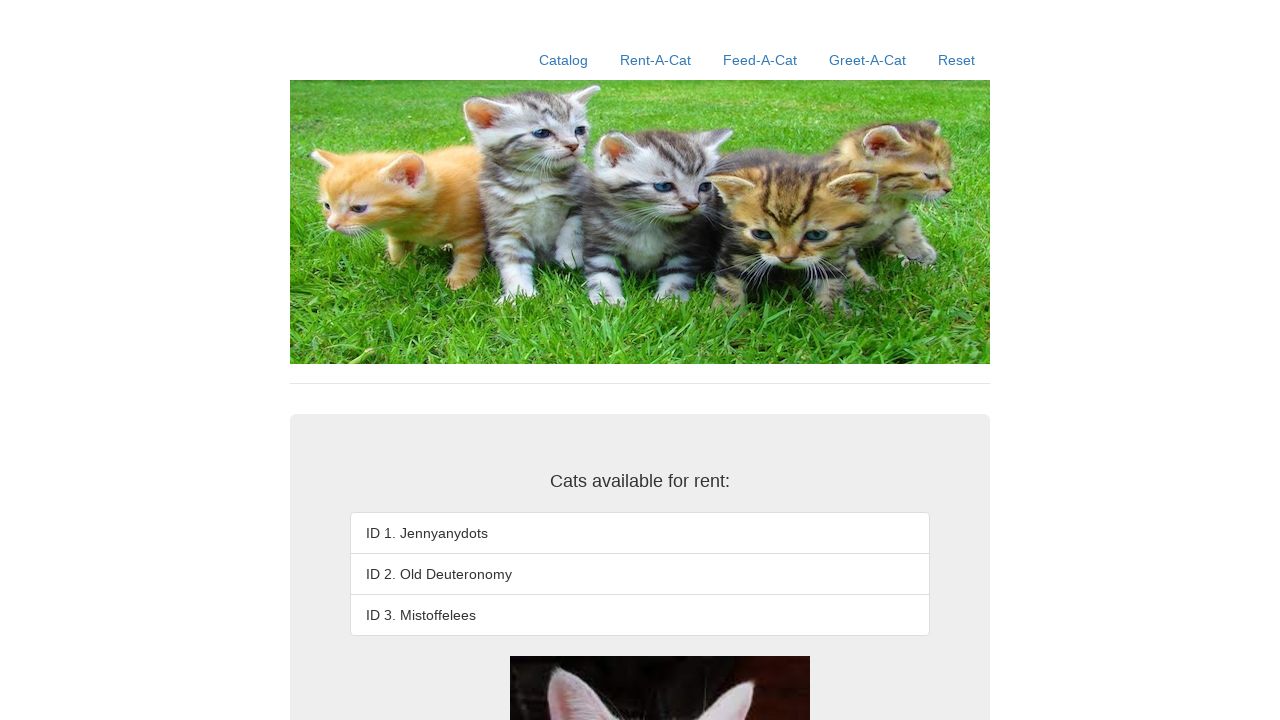

Clicked the Reset link at (956, 60) on a:text('Reset')
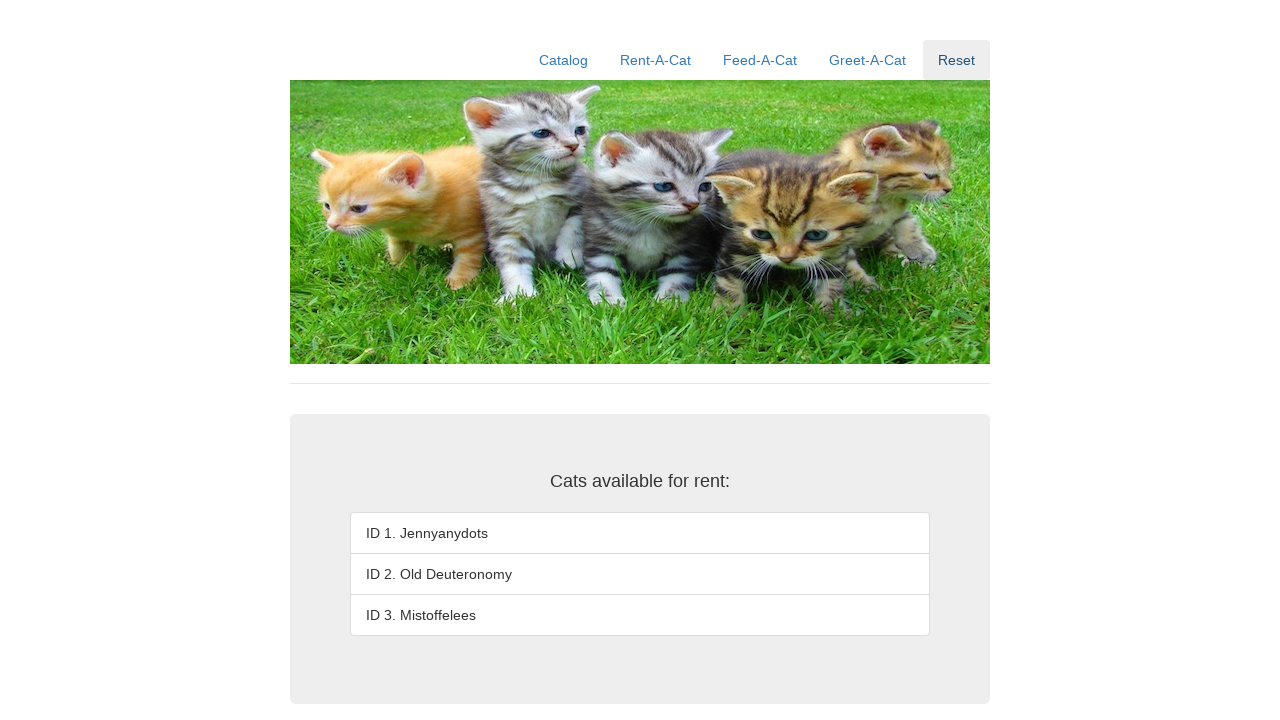

Verified navigation to reset page URL
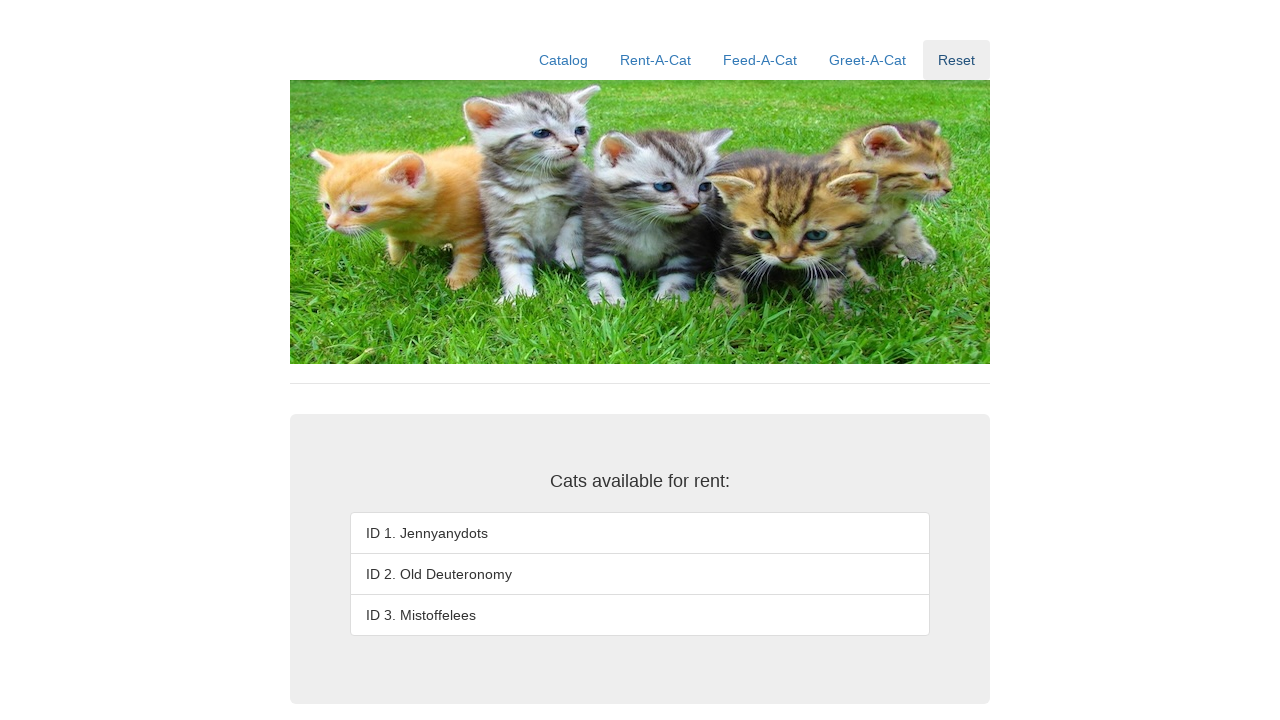

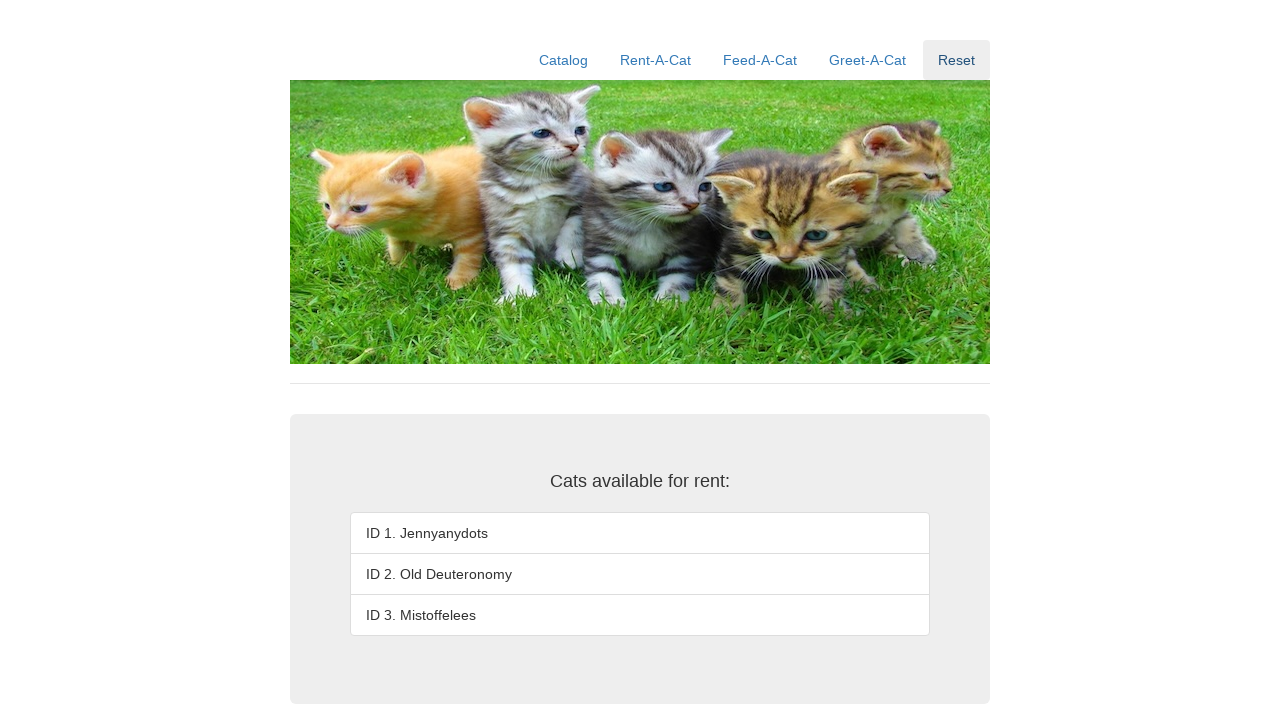